Automates a typing practice website by selecting a random article, starting the typing test, reading displayed text and typing it into input fields until the exercise is complete.

Starting URL: https://dazi.kukuw.com/

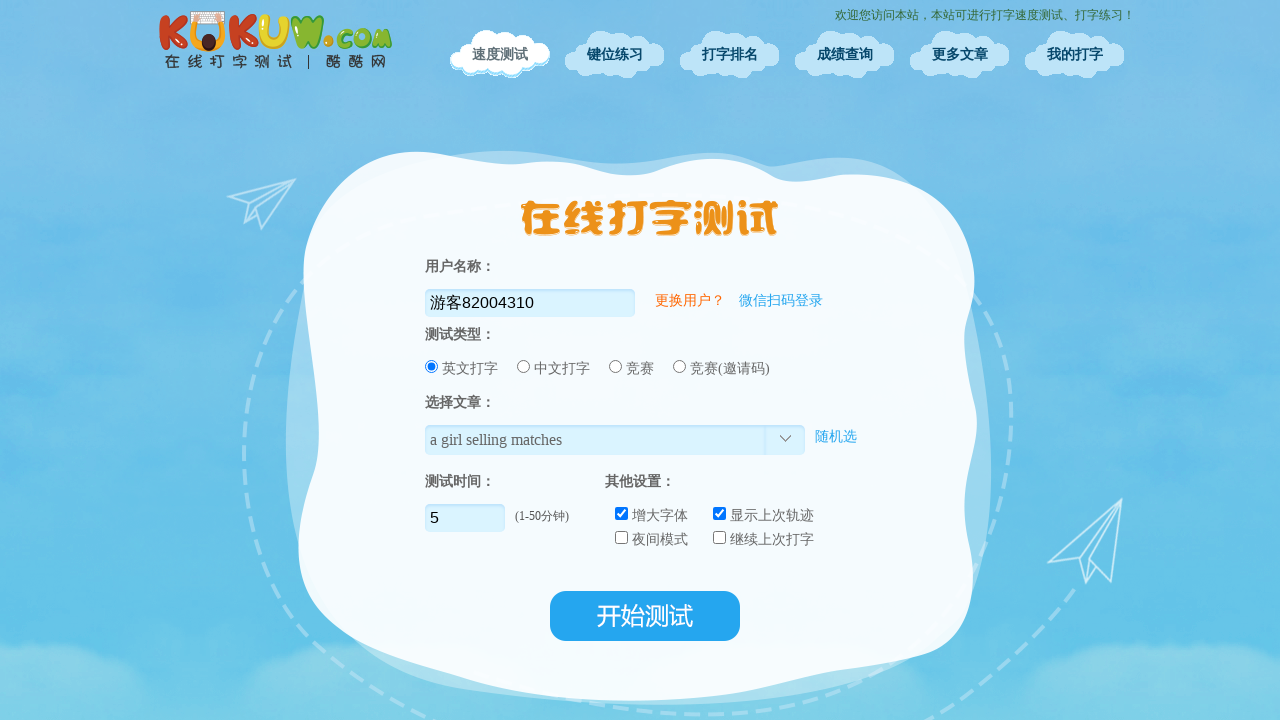

Clicked to select a random article at (836, 436) on xpath=//*[@id="suiji_a"]
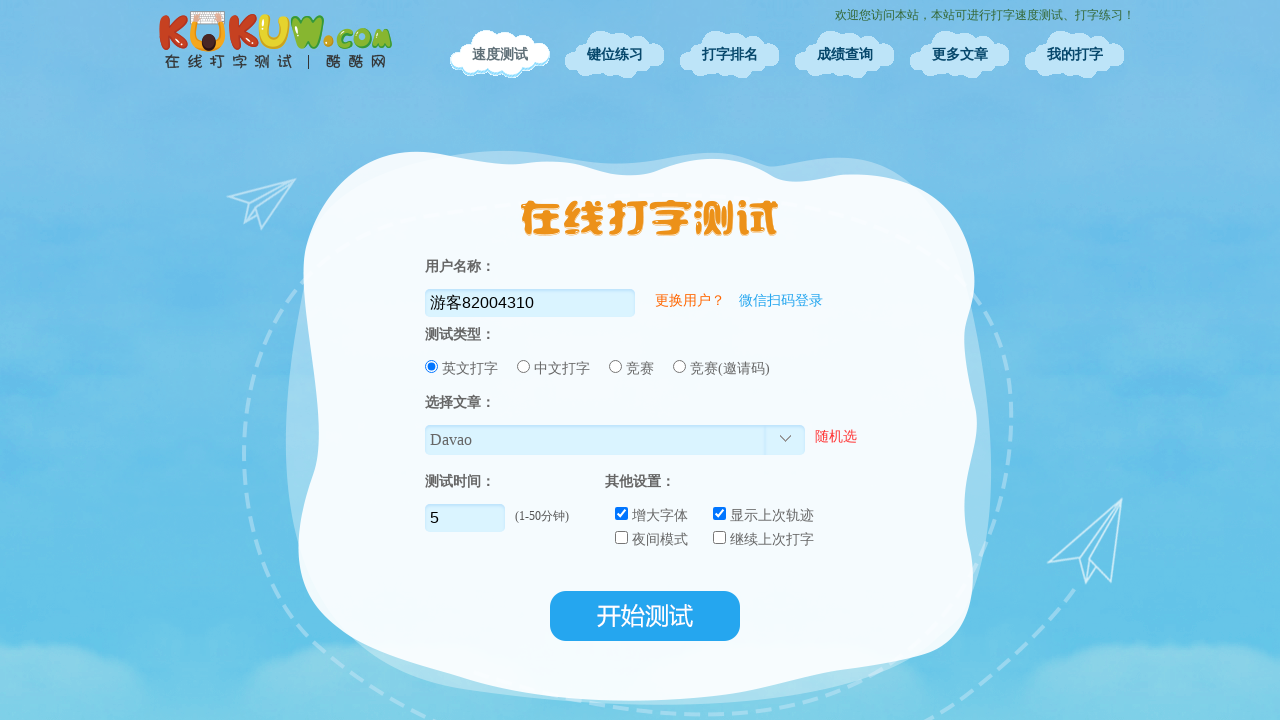

Article selection dropdown loaded
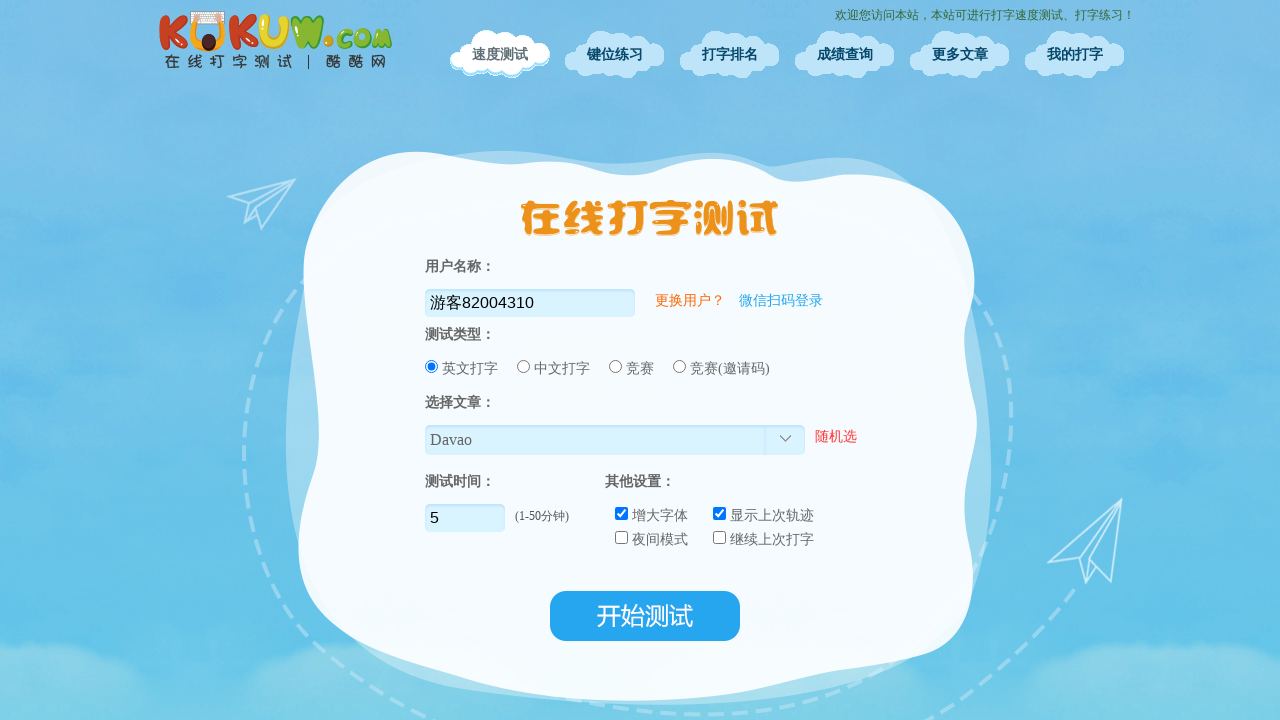

Waited 1 second for article to fully load
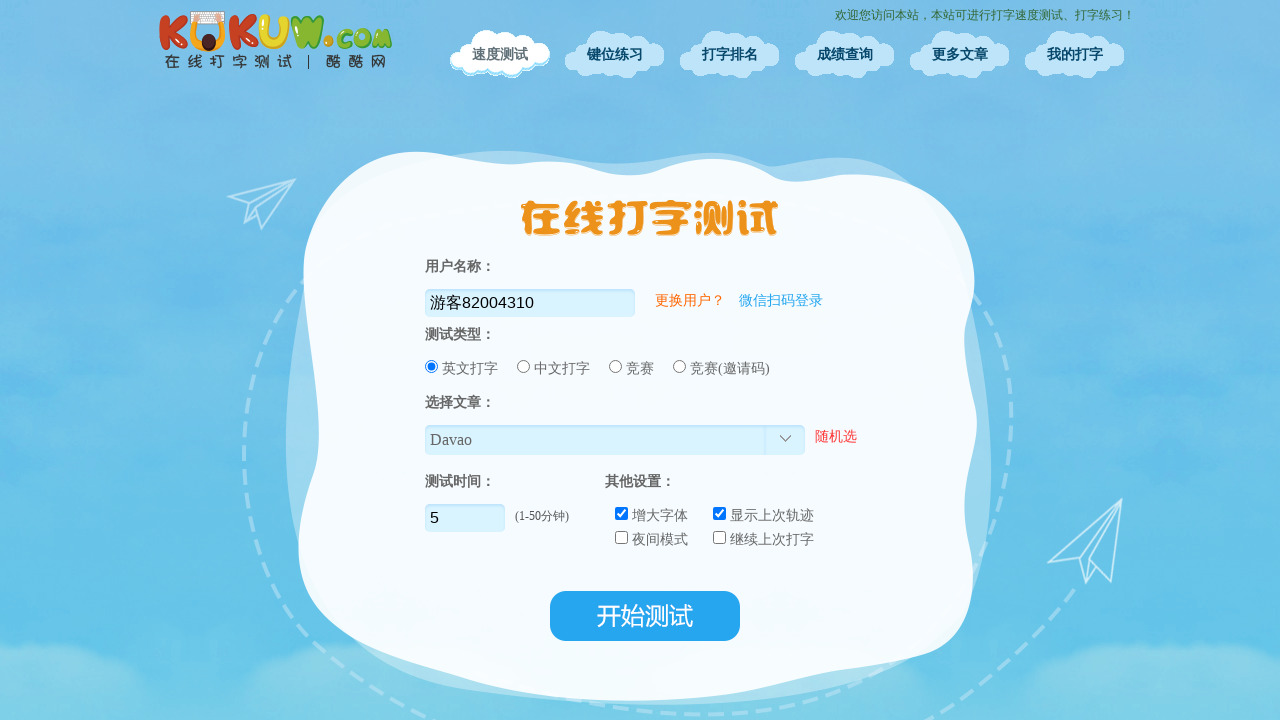

Clicked to start the typing test at (645, 616) on xpath=/html/body/div[2]/div[3]/div/div/form/ul[6]/li[2]/input
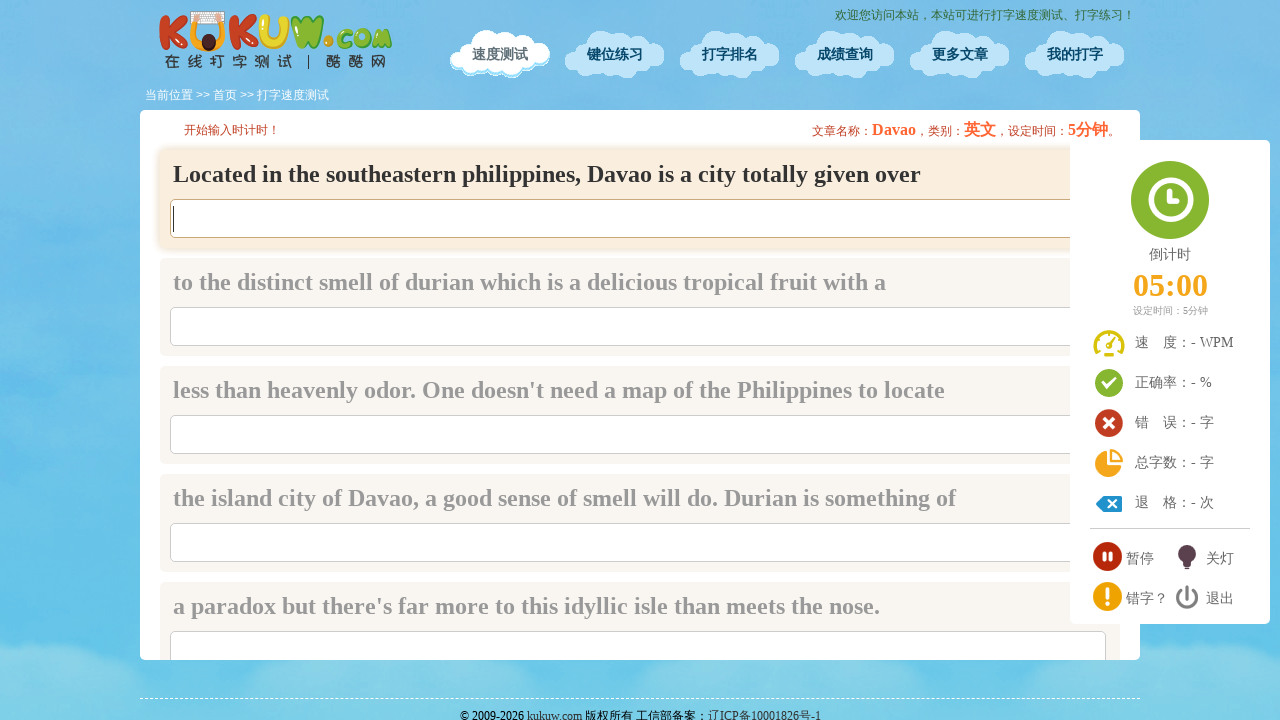

Typing test page loaded
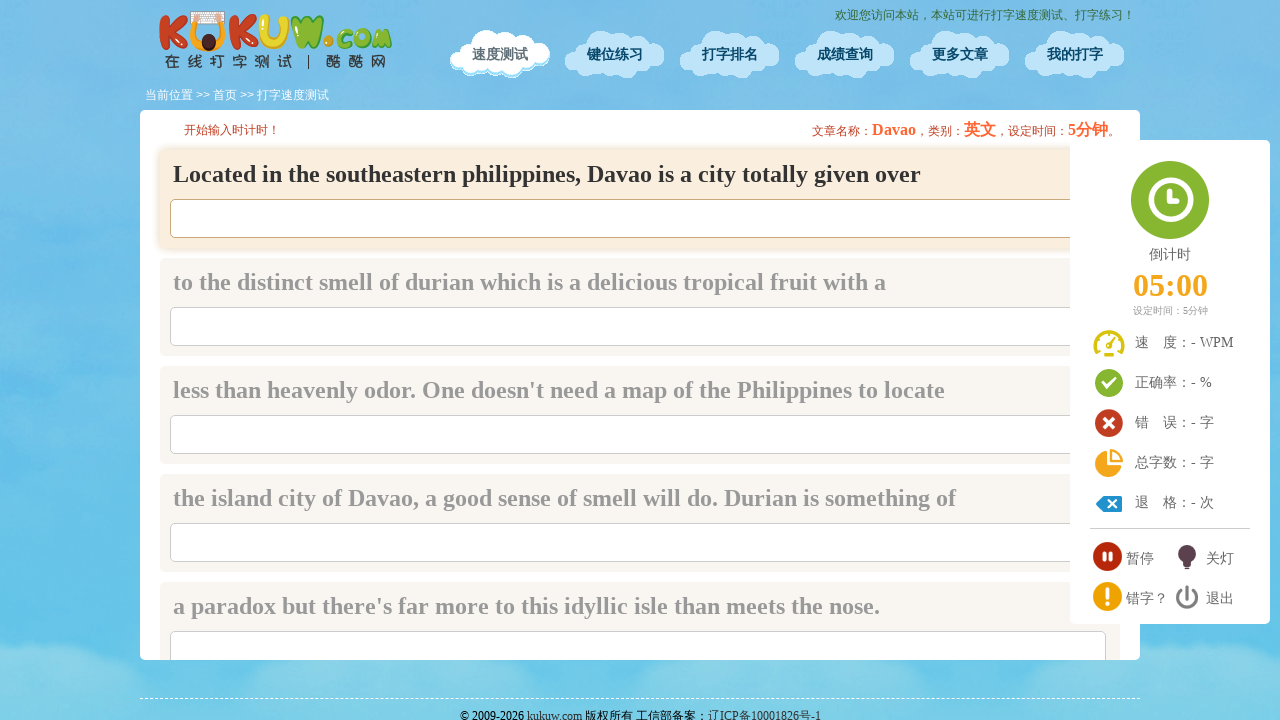

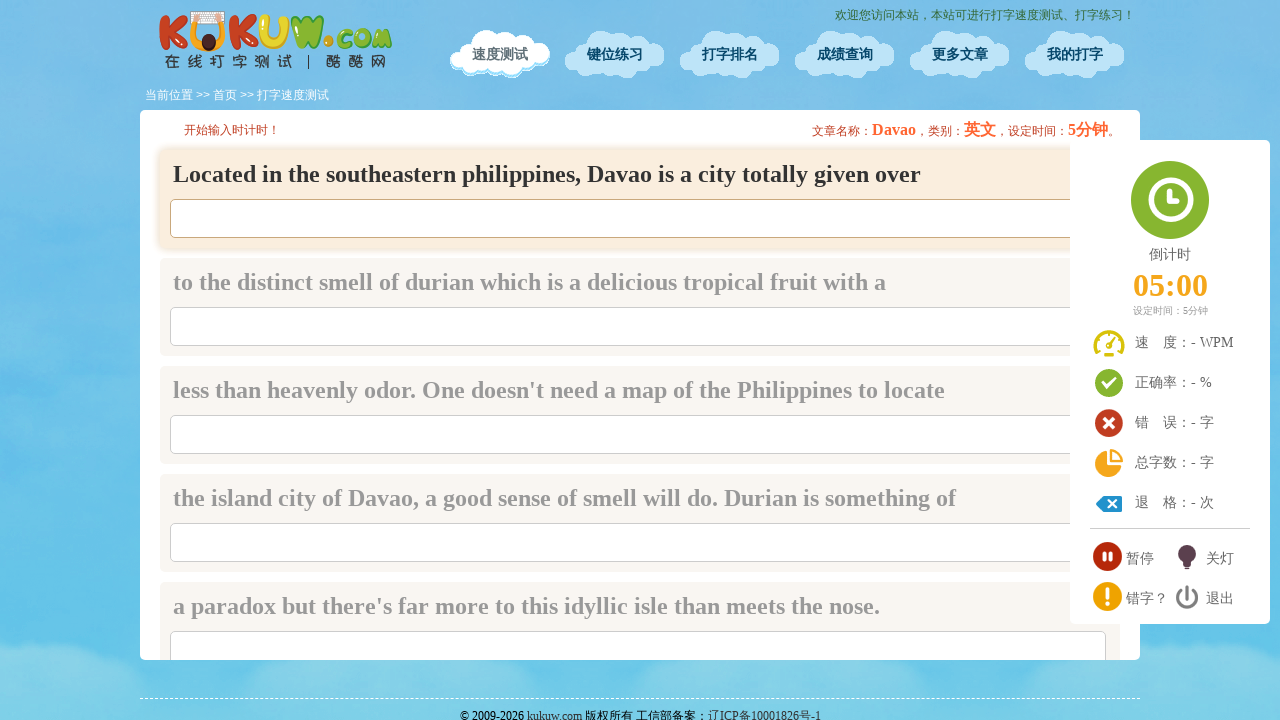